Filters products by the Laptops category on DemoBlaze e-commerce site and waits for the filter to be applied

Starting URL: https://www.demoblaze.com/

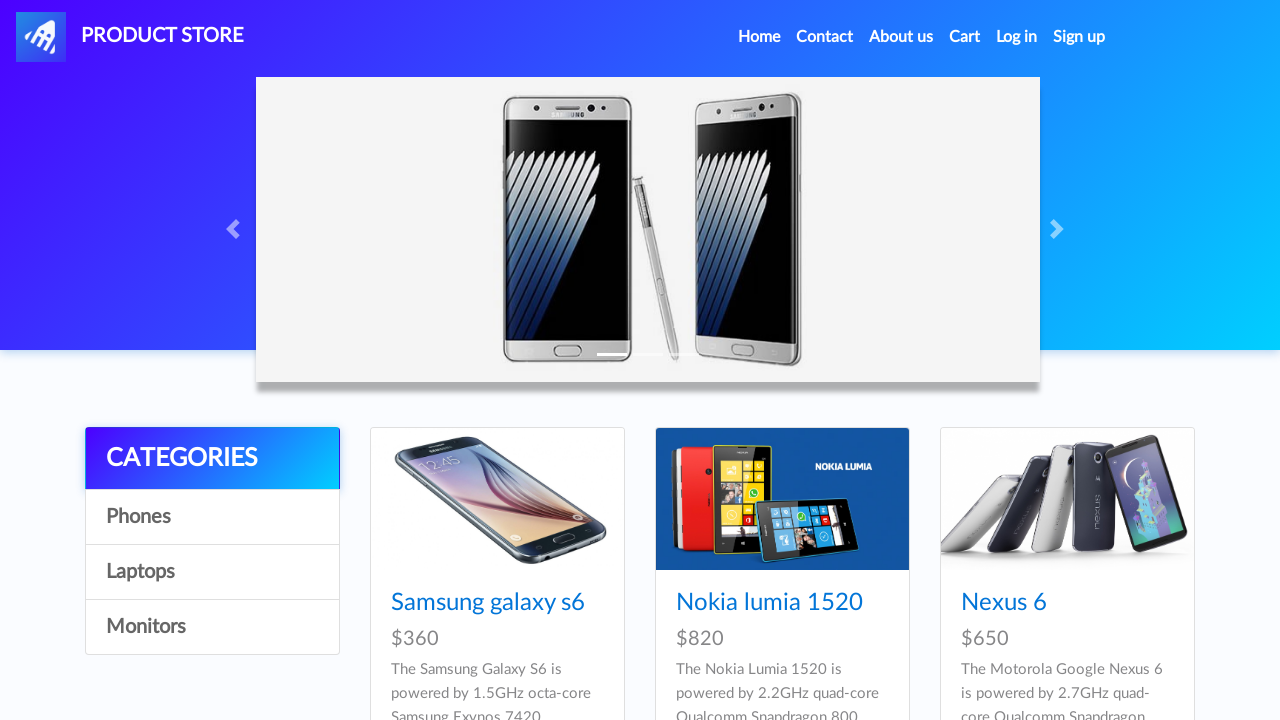

Navigation bar loaded on DemoBlaze homepage
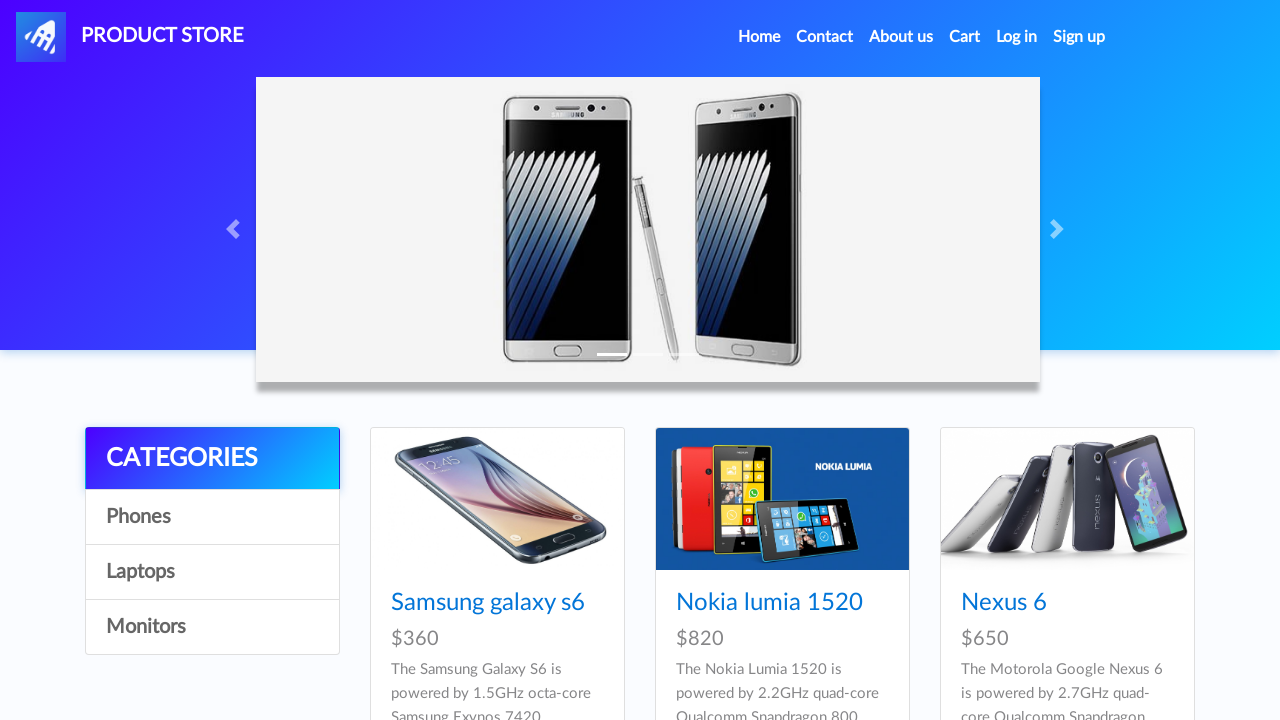

Laptops category filter element is present
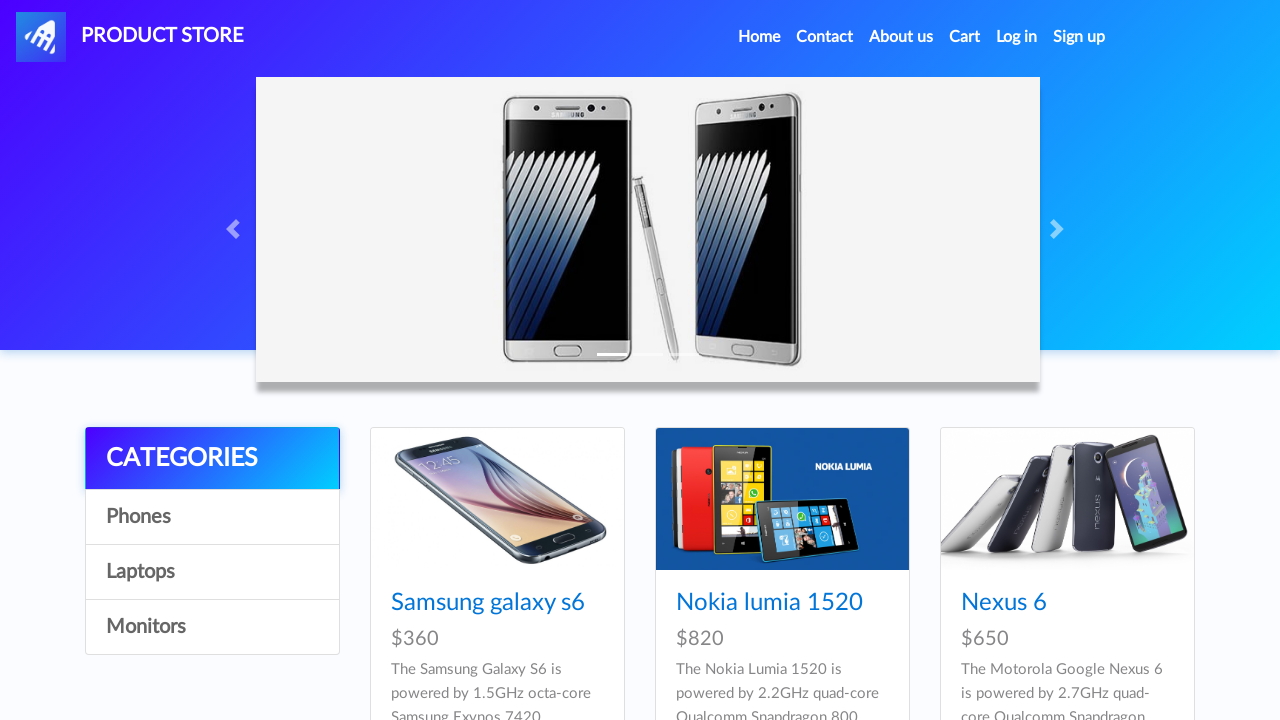

Clicked on Laptops category filter at (212, 572) on xpath=//*[contains(@onclick,'notebook')]
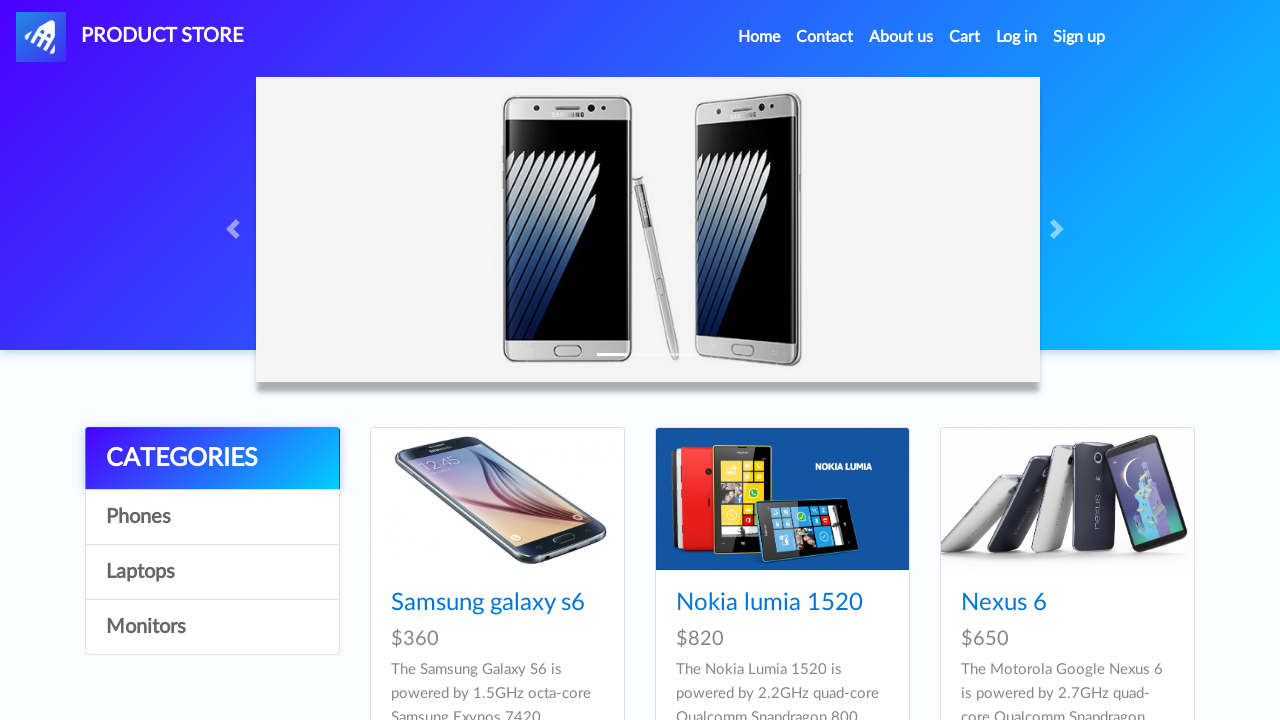

Waited 1 second for filter to process
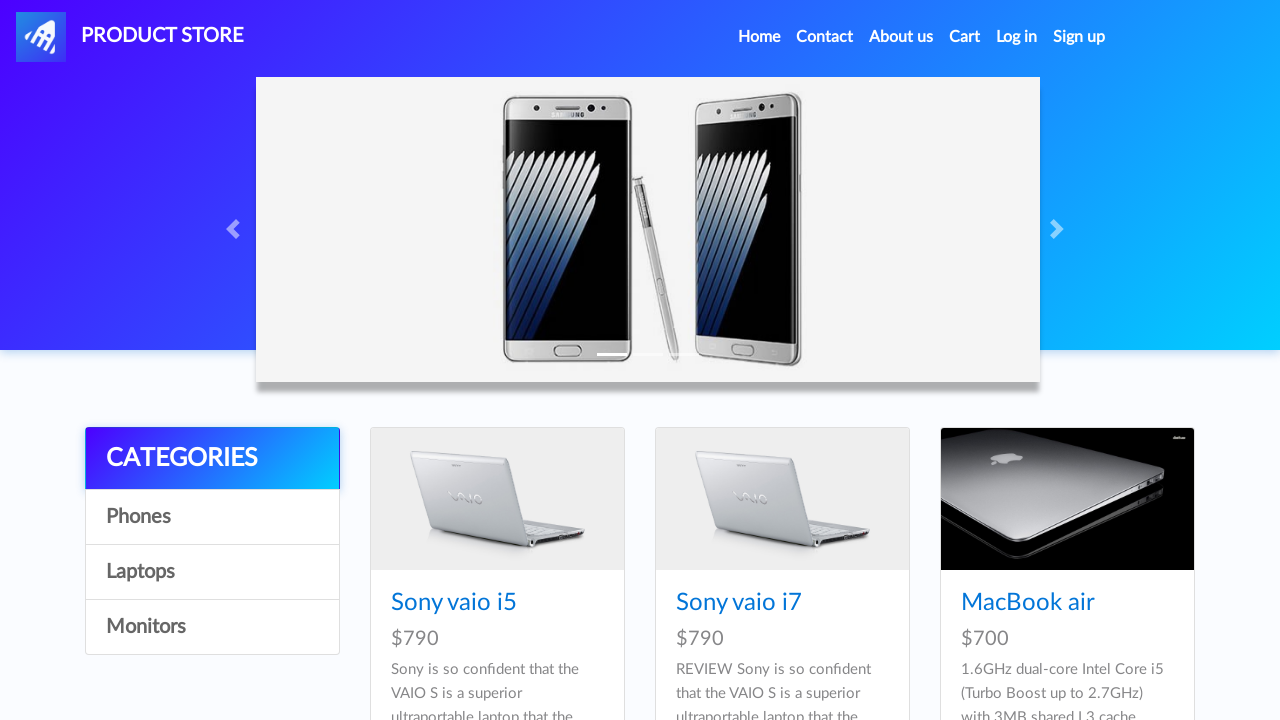

Filtered laptop products loaded and displayed
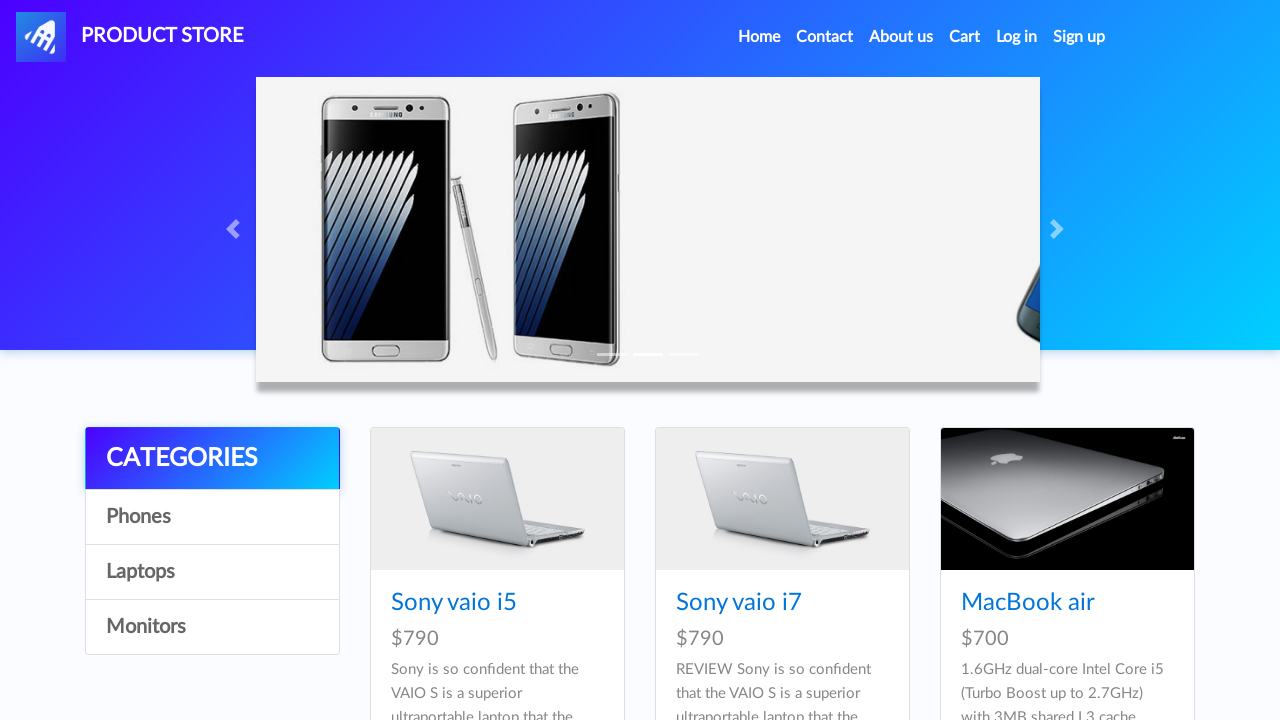

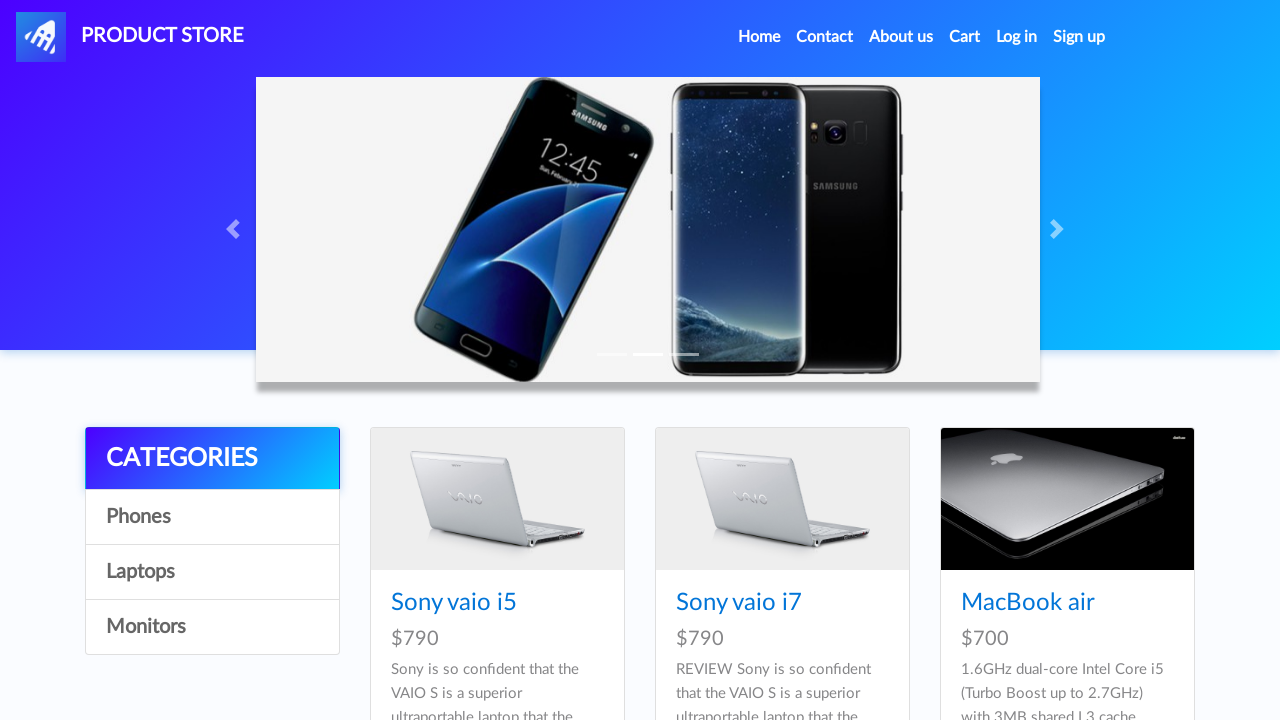